Navigates to Ukrainian alerts map page, locates the SVG map element, modifies page styling via JavaScript to remove certain CSS classes, and resizes the viewport to match the SVG dimensions.

Starting URL: https://alerts.in.ua/

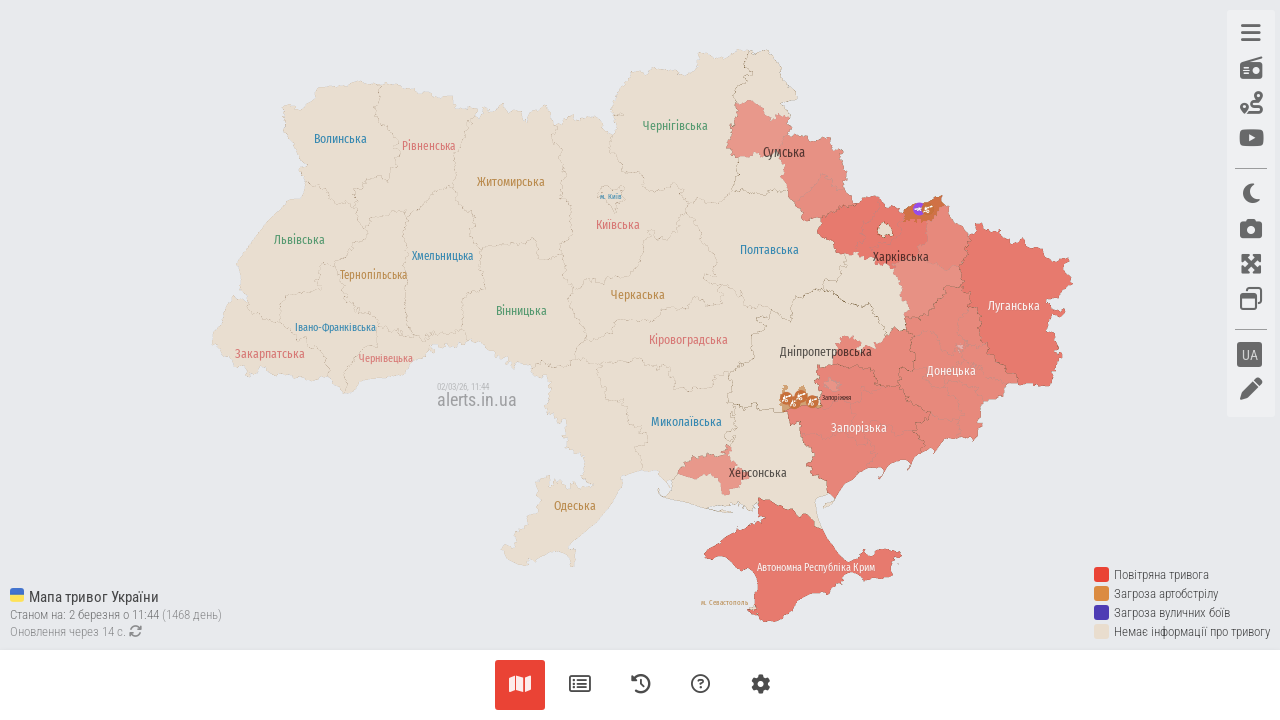

Waited for SVG map element to load
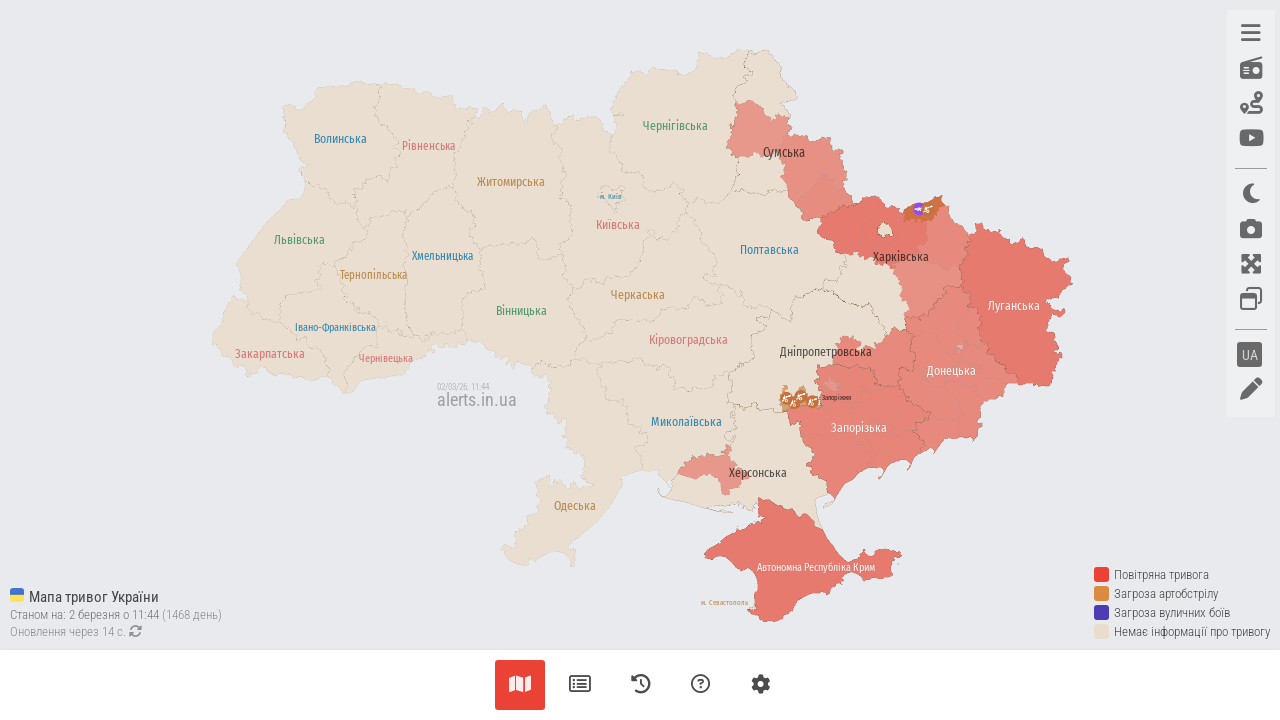

Located SVG map element
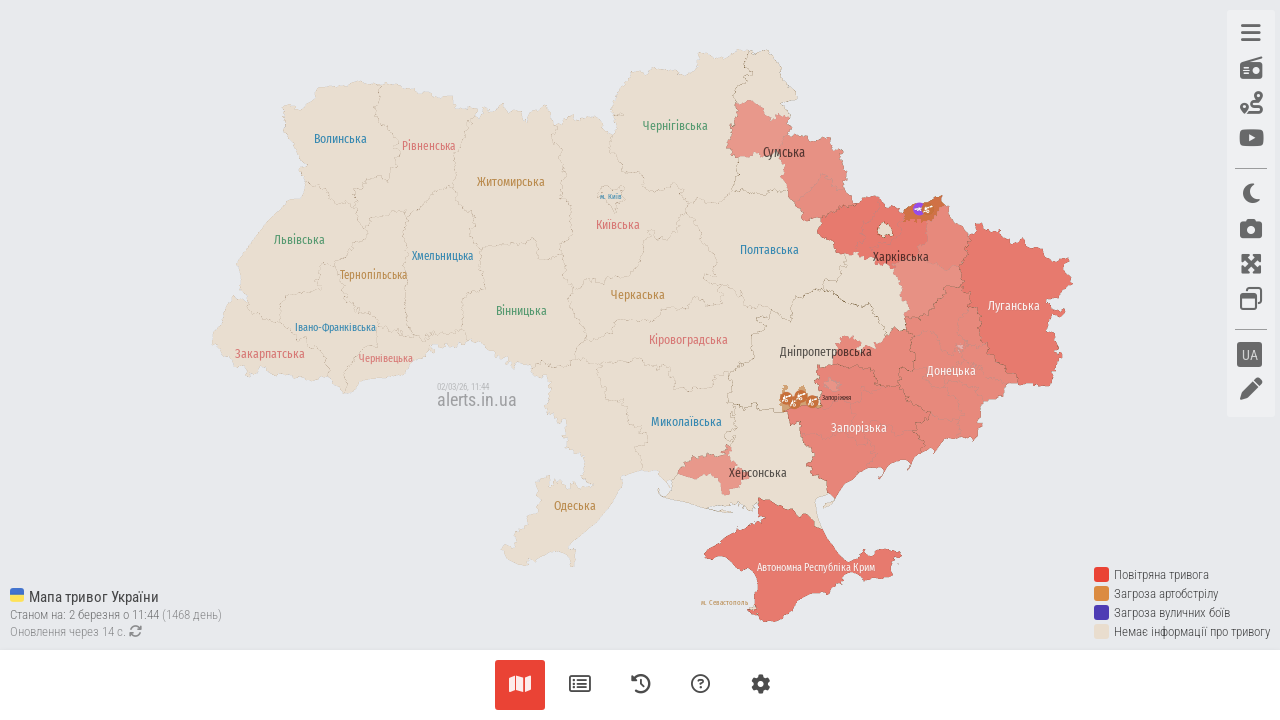

Removed 'light' and 'auto-raion' CSS classes from HTML element
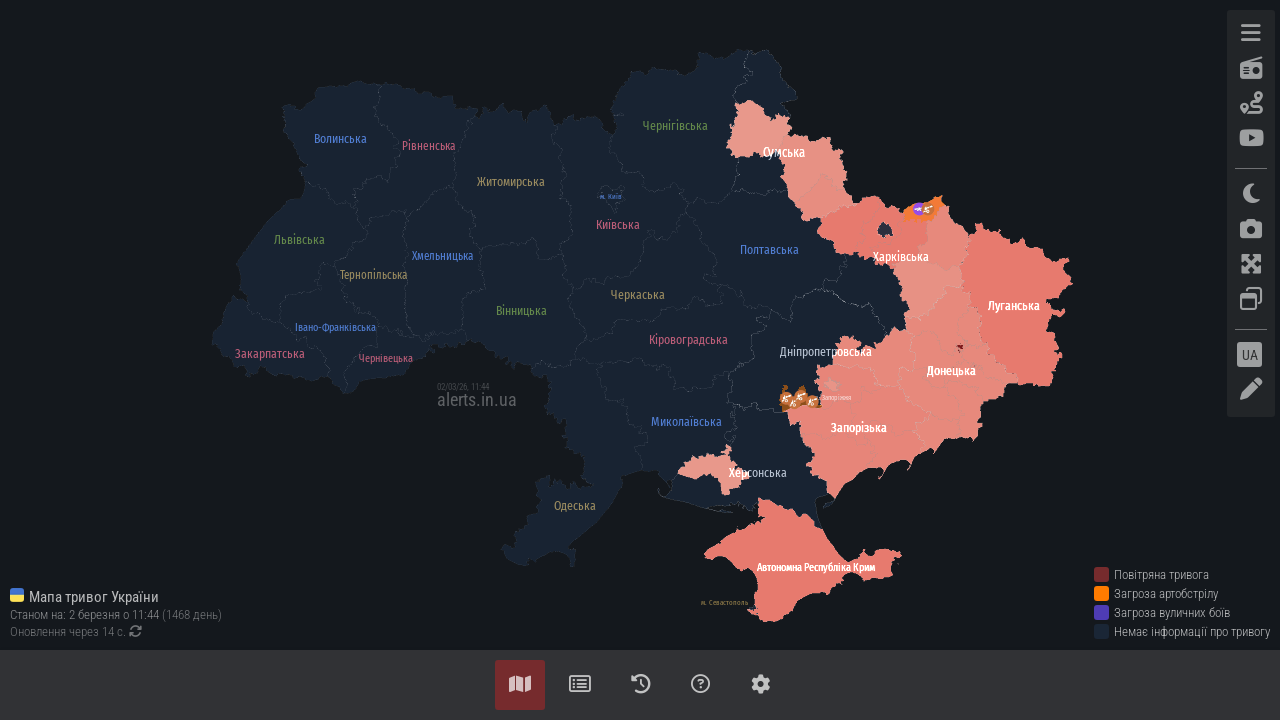

Retrieved SVG viewBox dimensions: 4961x3508
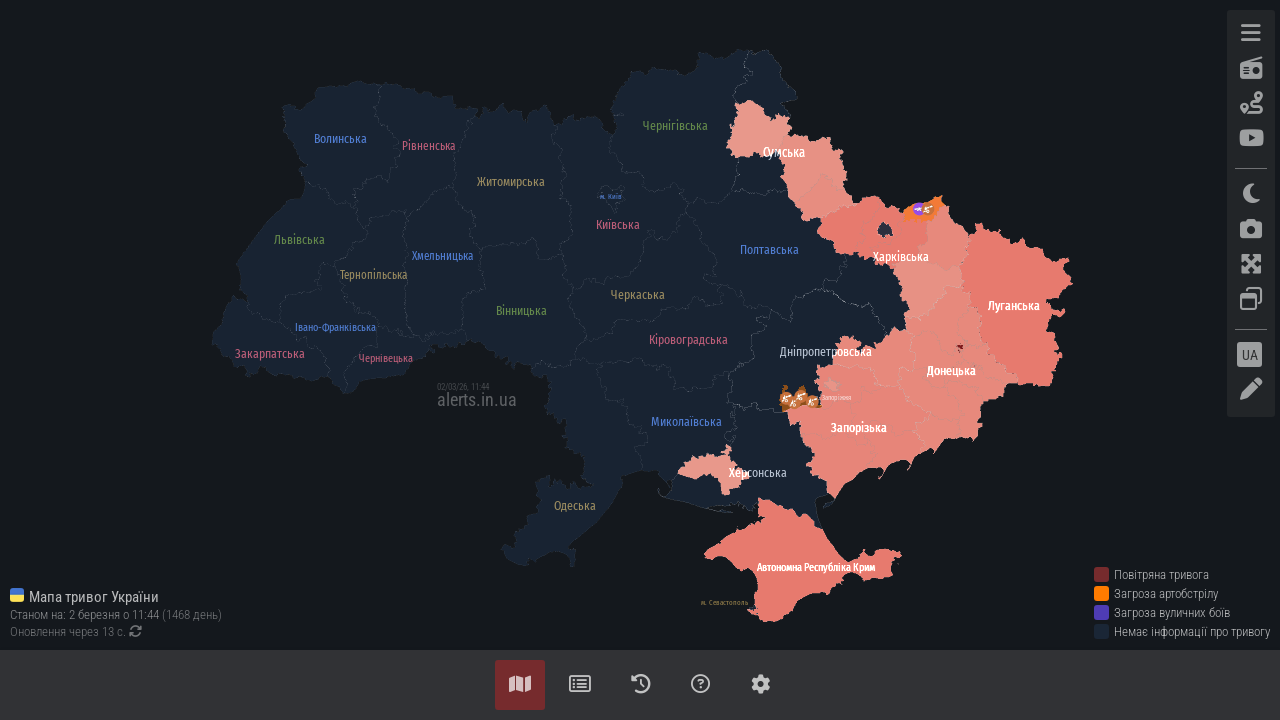

Resized viewport to match SVG dimensions: 4961x3508
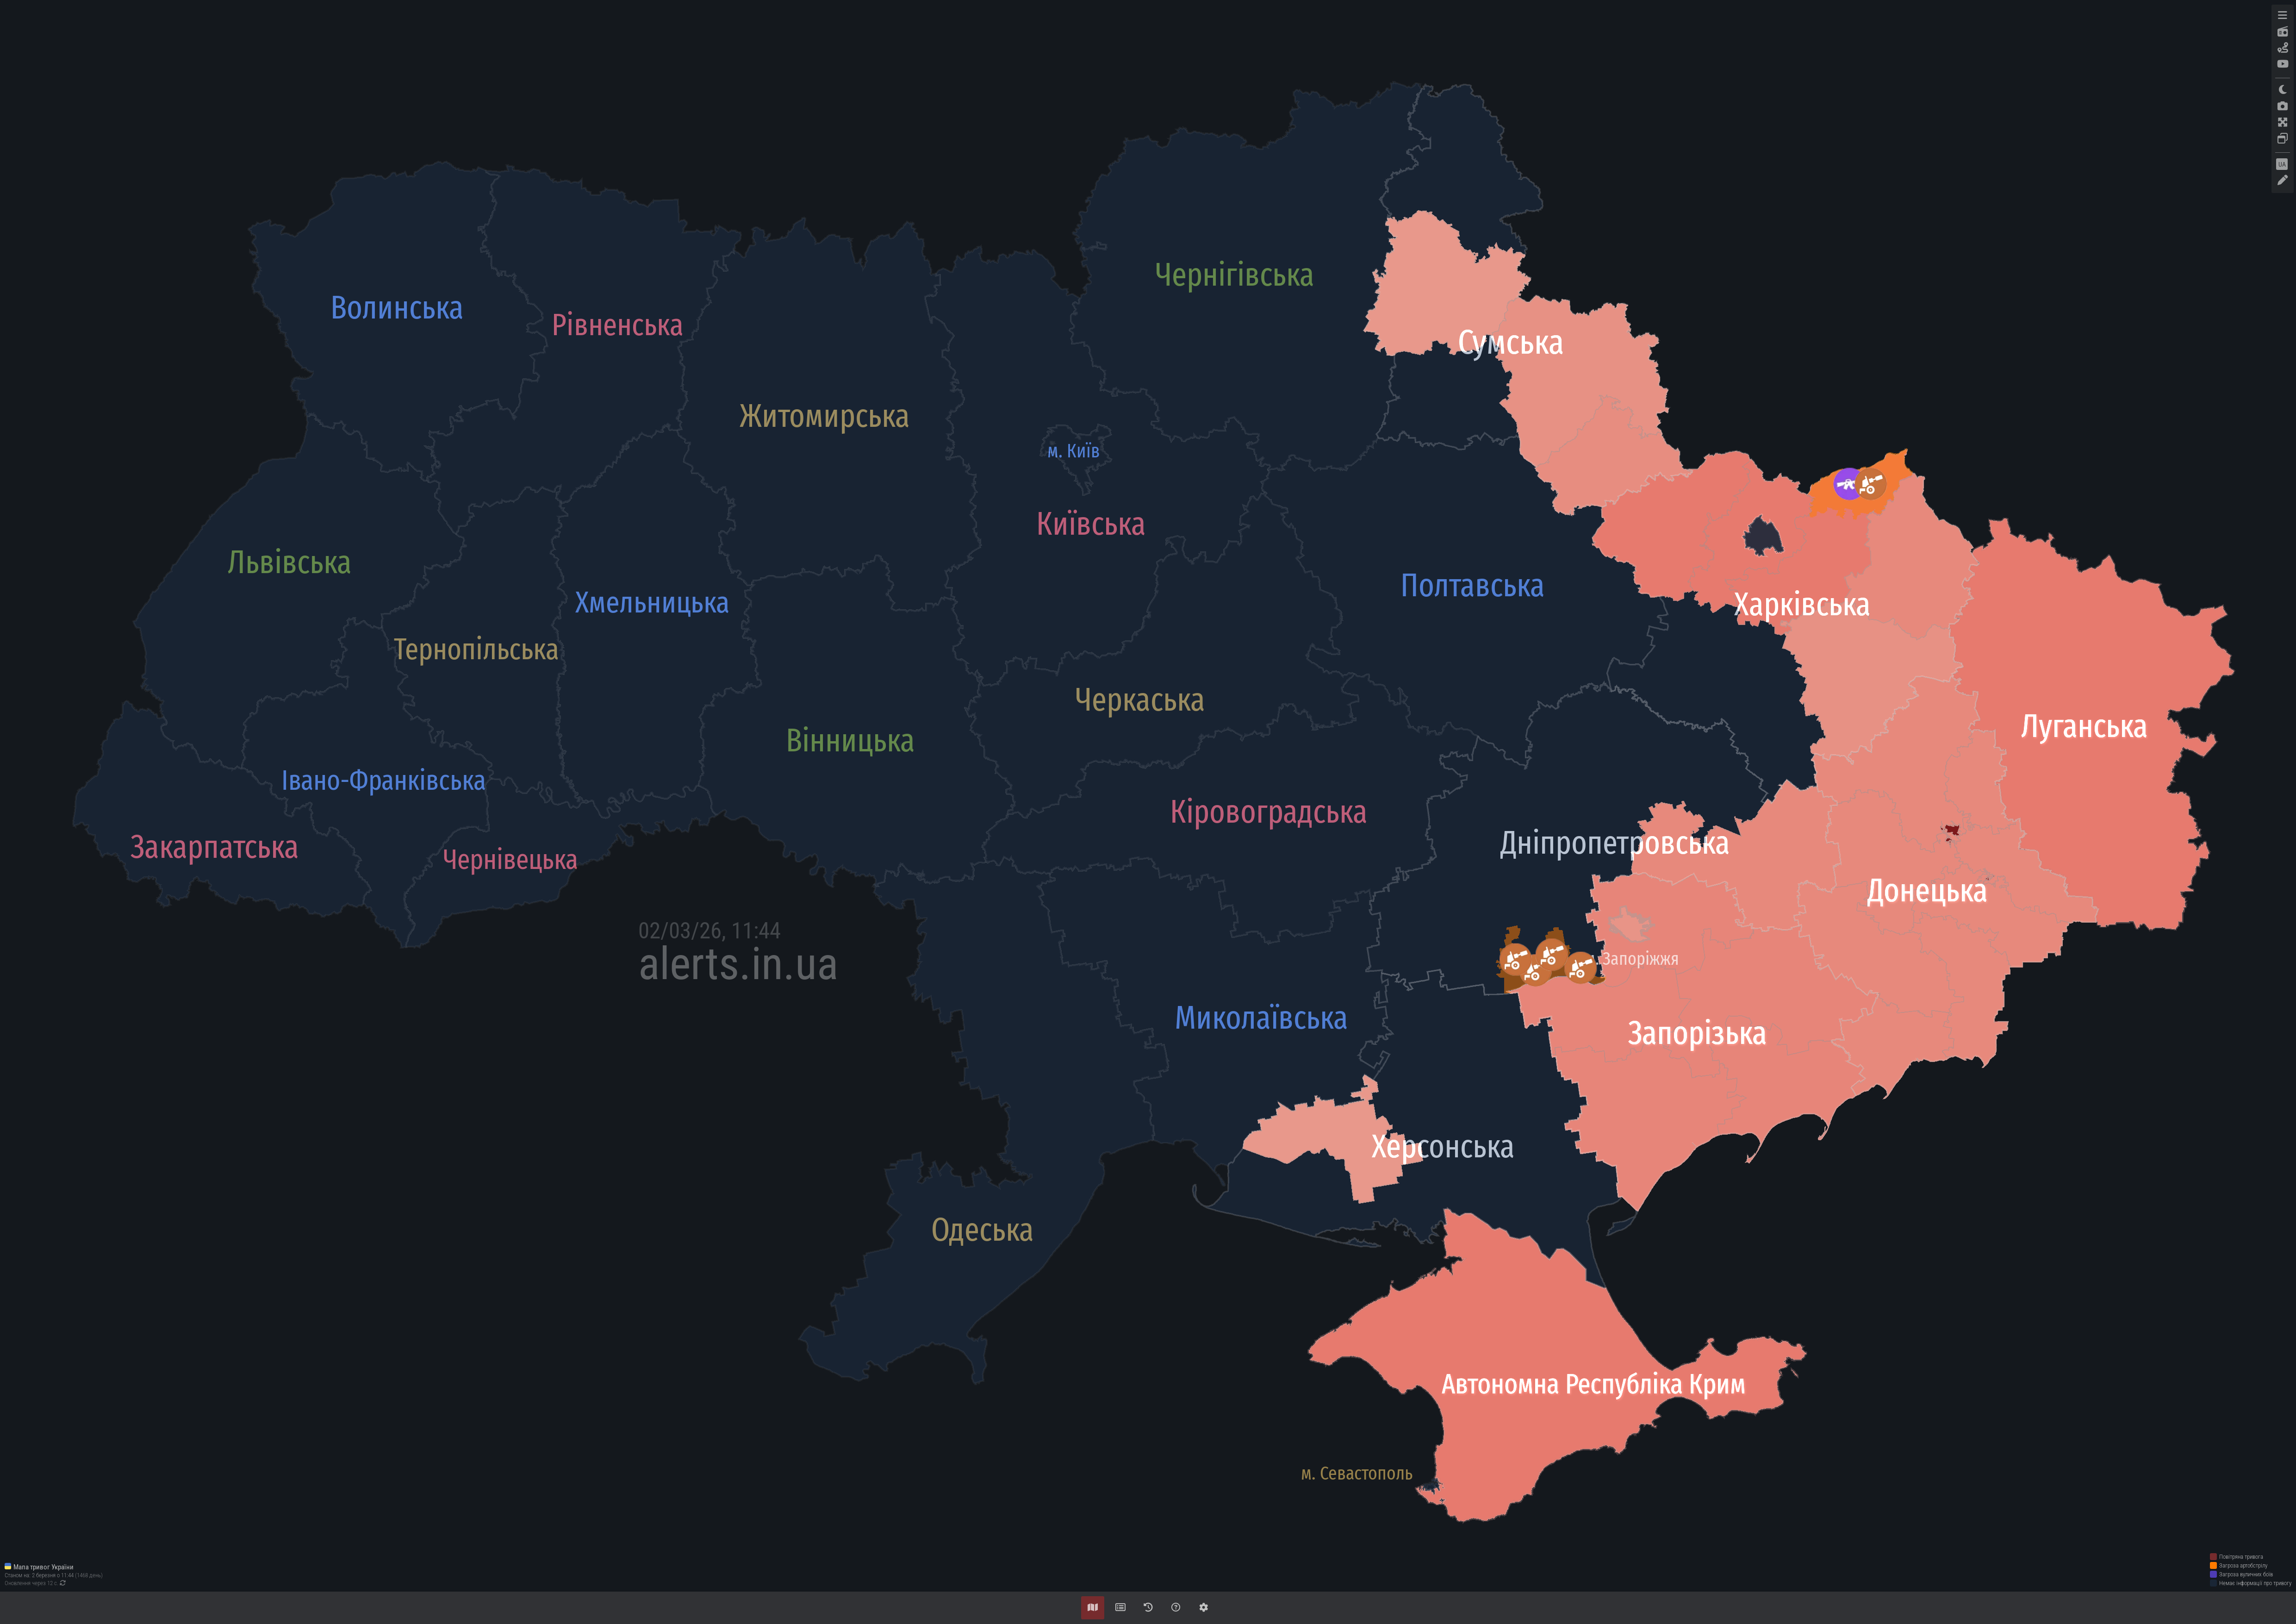

Verified SVG map is visible after viewport resize
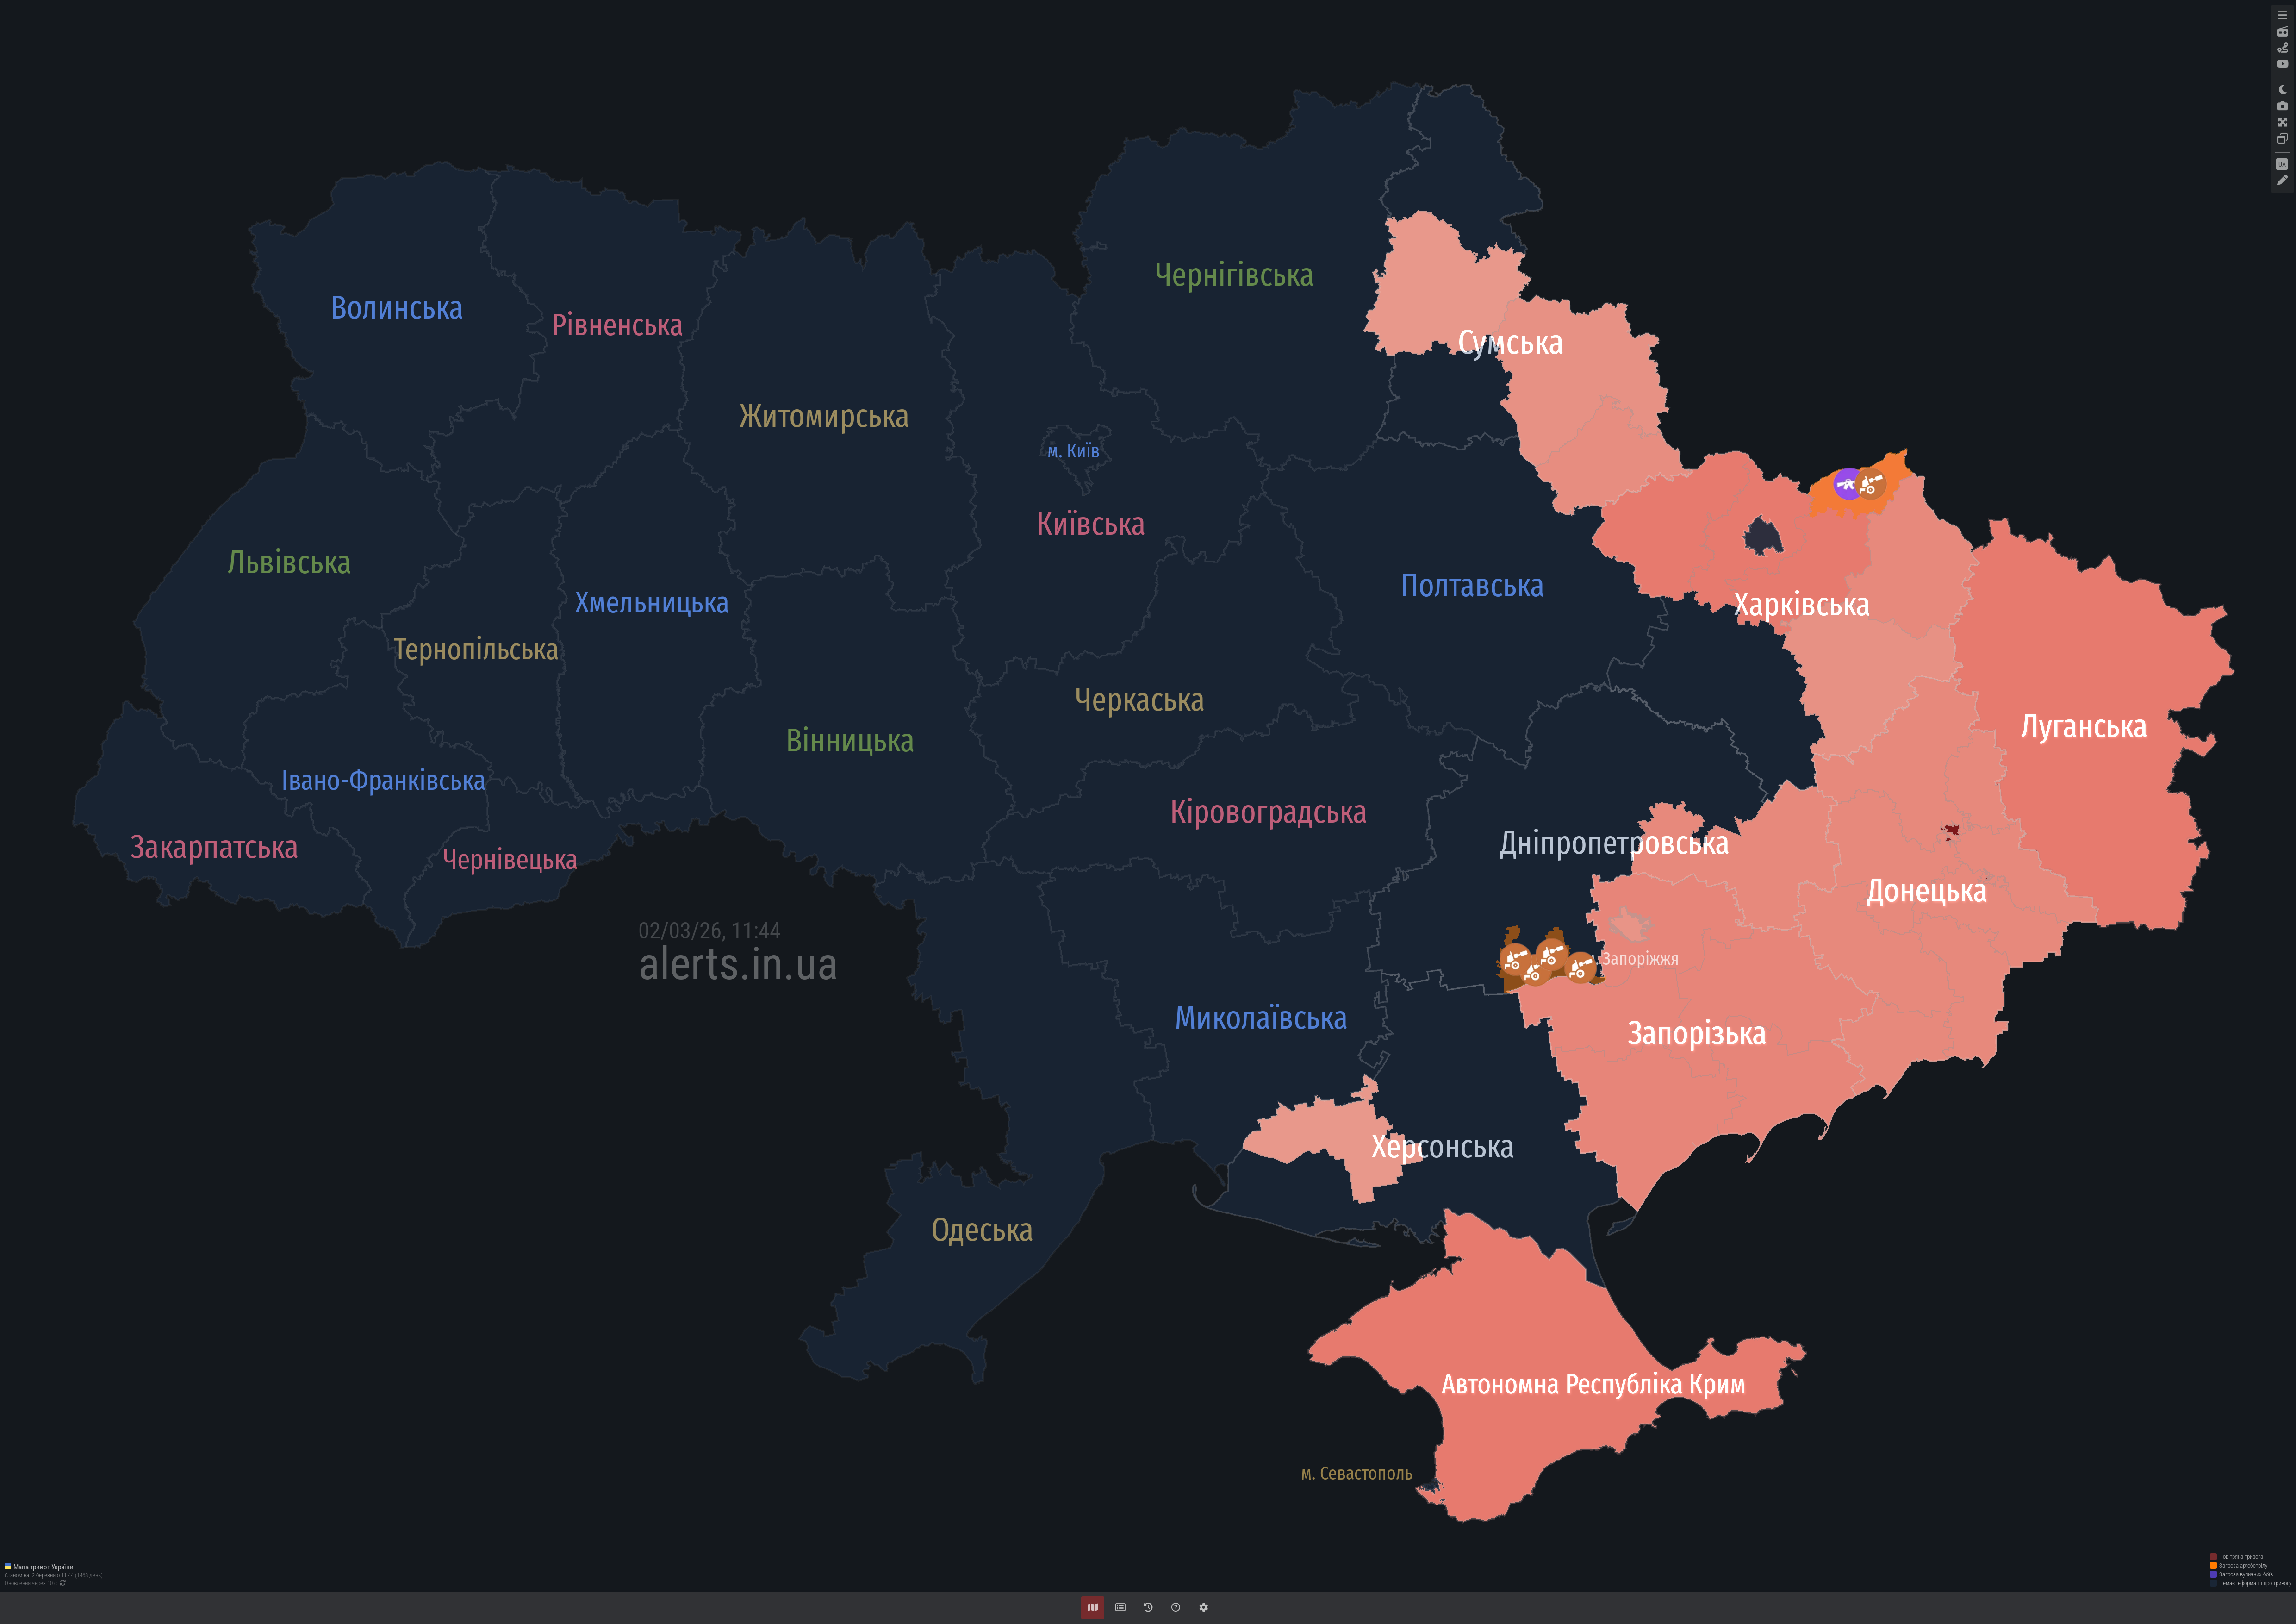

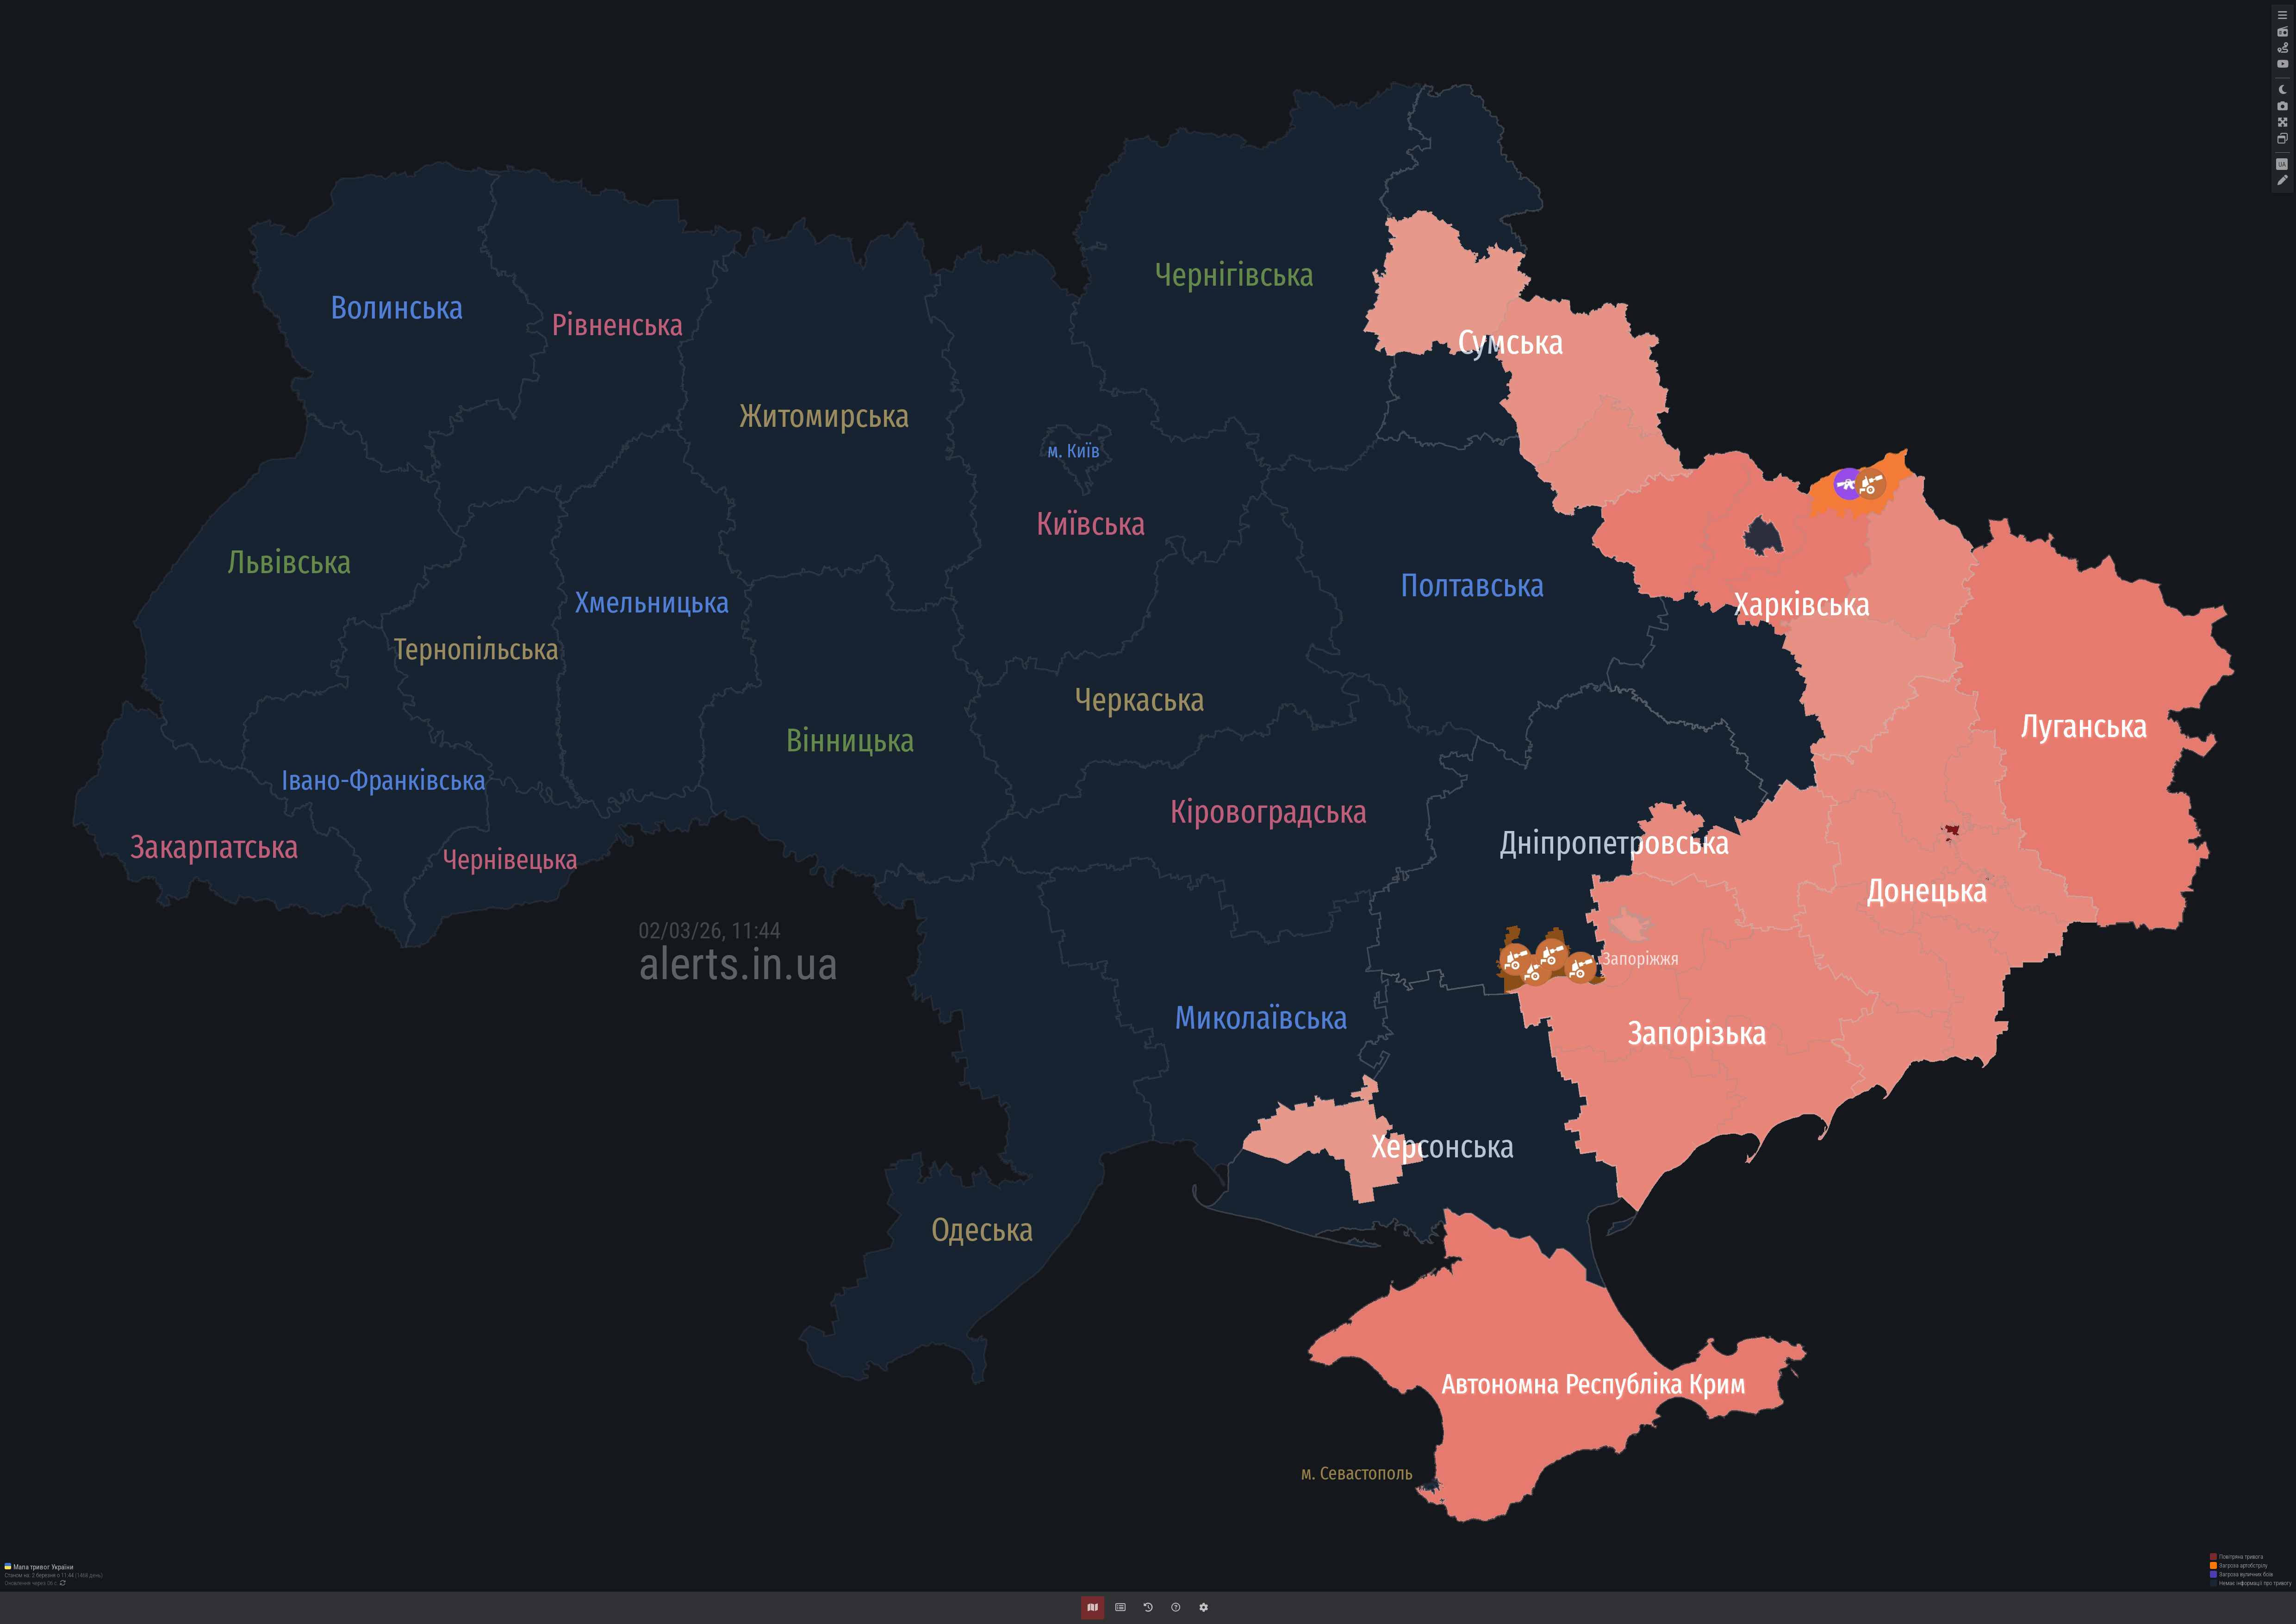